Tests the GreenCart vegetable search functionality by entering a search term and verifying the search results display the expected product

Starting URL: https://rahulshettyacademy.com/seleniumPractise/#/

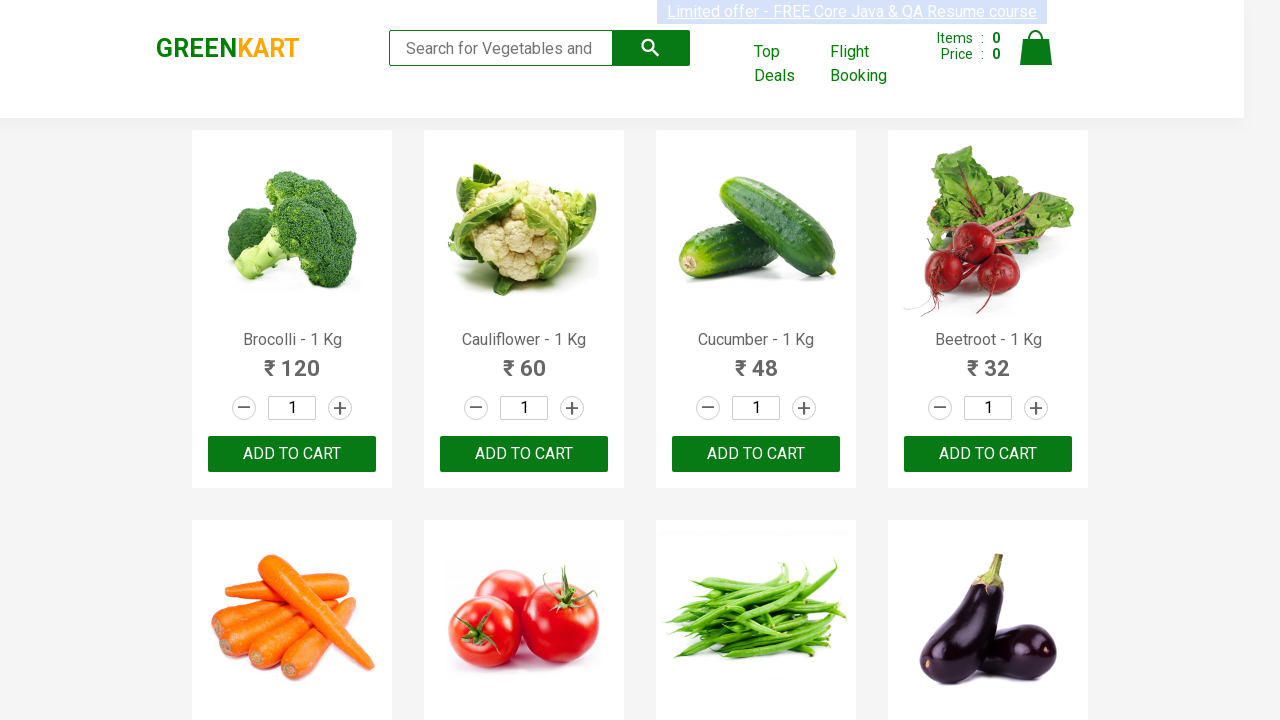

Entered 'Tomato' in the search field on //*[@id='root']/div/header/div/div[2]/form/input
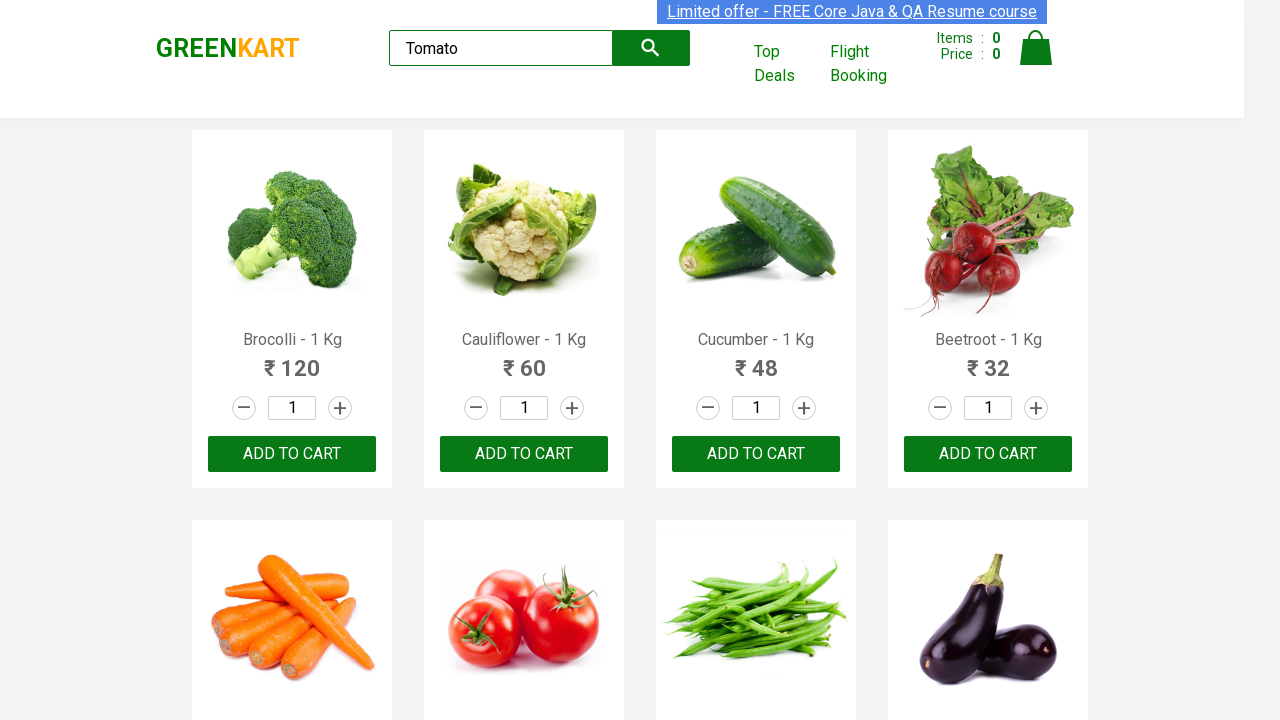

Waited 2 seconds for search results to load
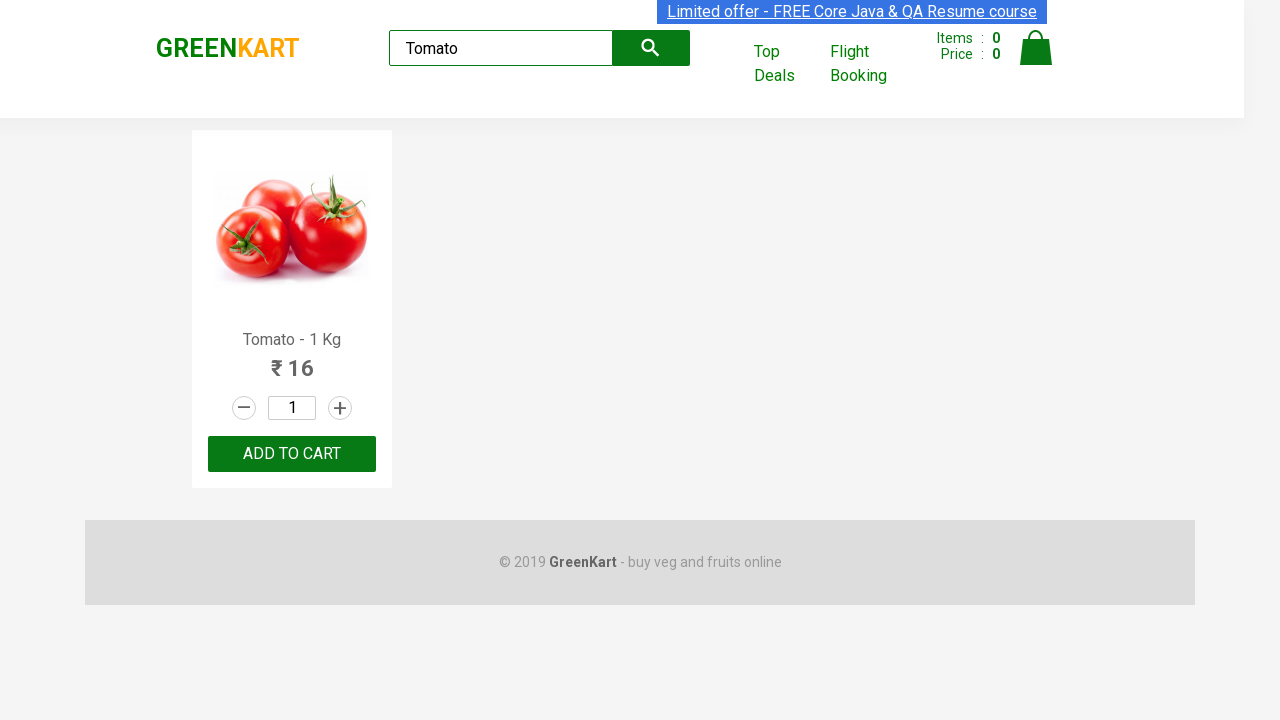

Verified search results display product names (h4.product-name elements loaded)
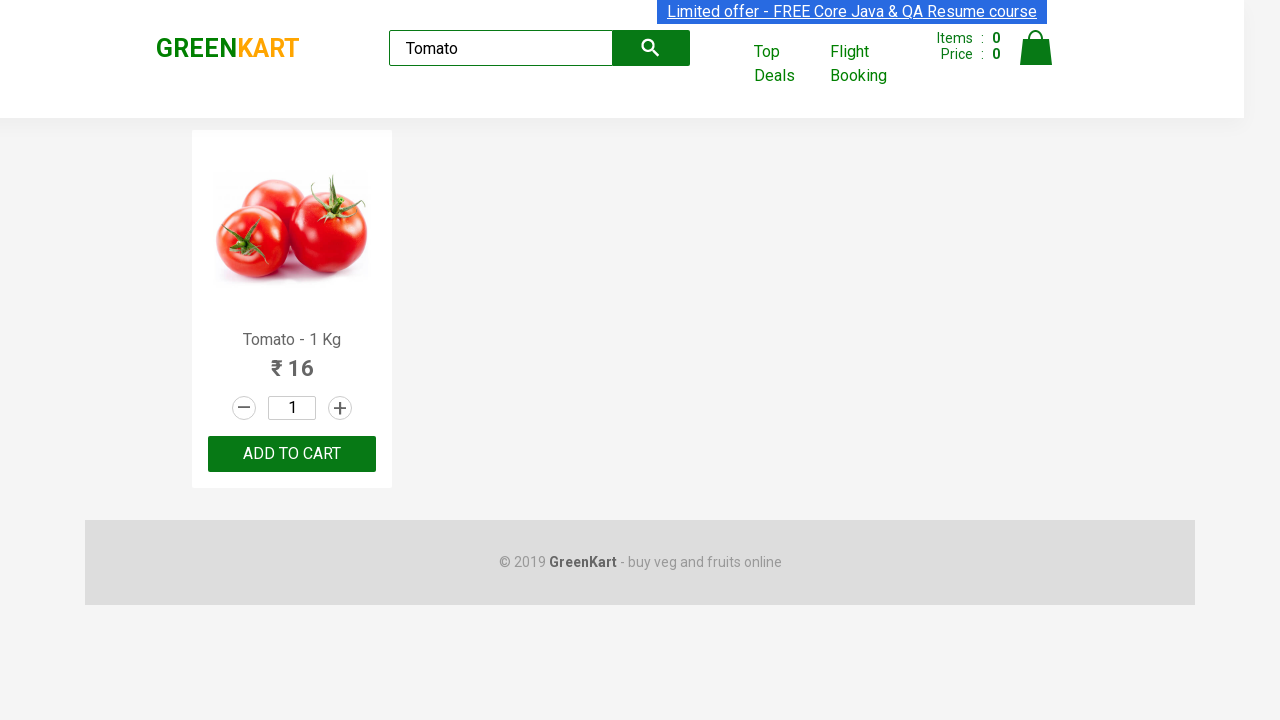

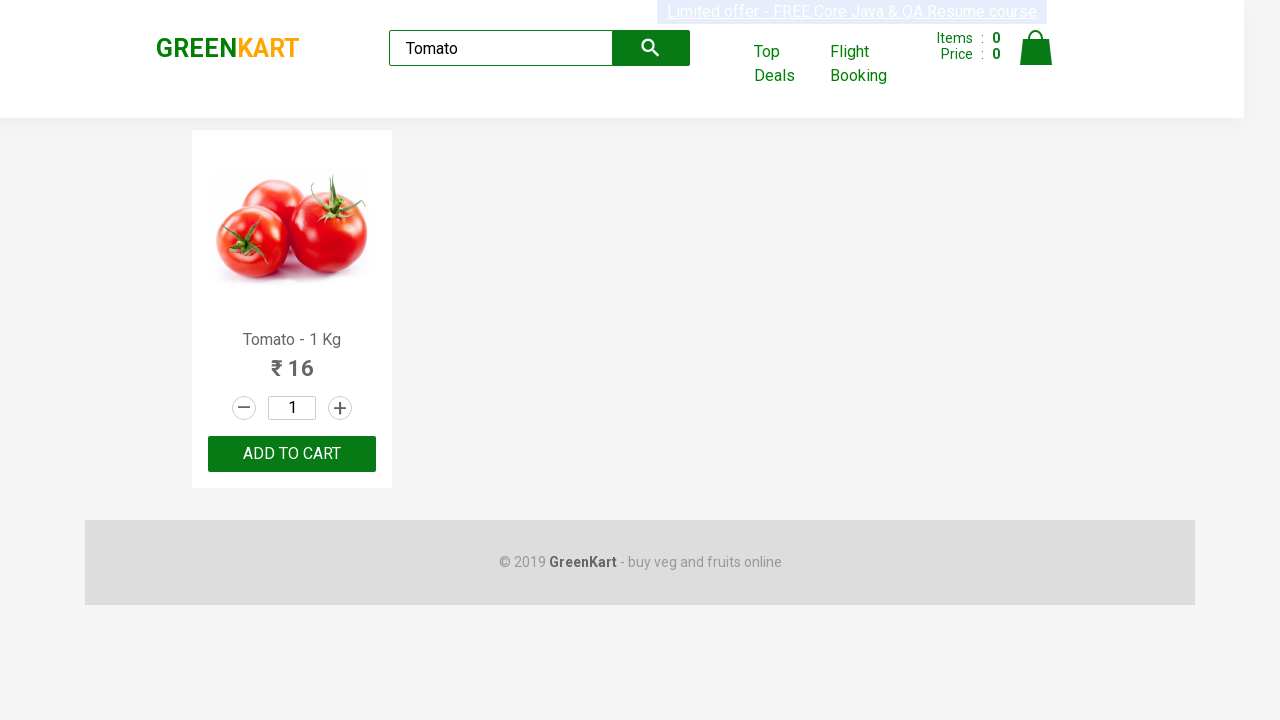